Tests that todo data persists after page reload

Starting URL: https://demo.playwright.dev/todomvc

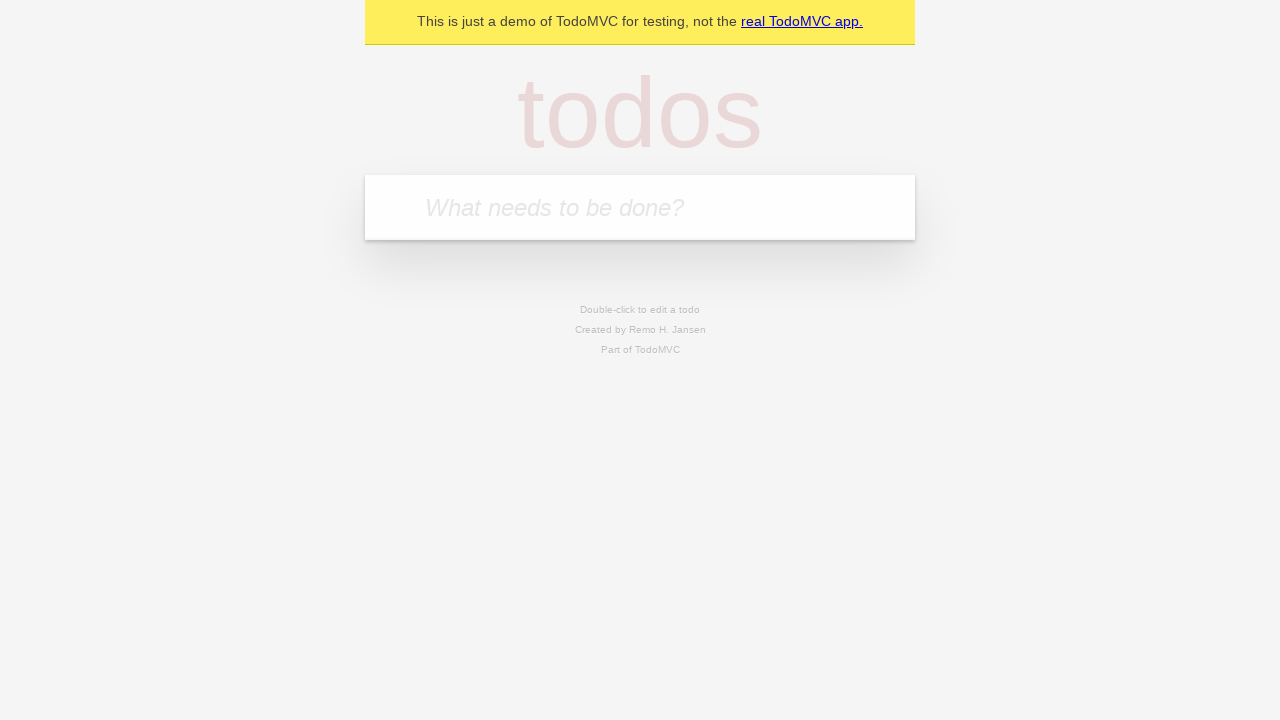

Filled todo input with 'buy some cheese' on internal:attr=[placeholder="What needs to be done?"i]
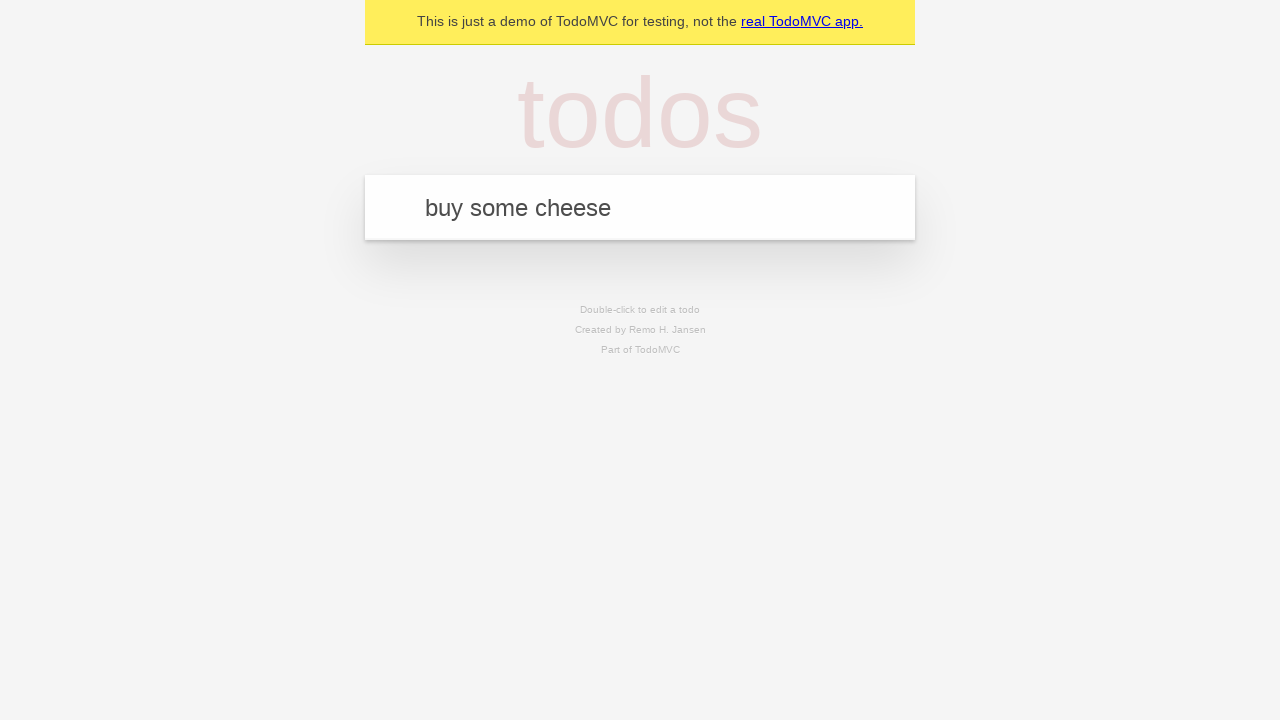

Pressed Enter to add todo 'buy some cheese' on internal:attr=[placeholder="What needs to be done?"i]
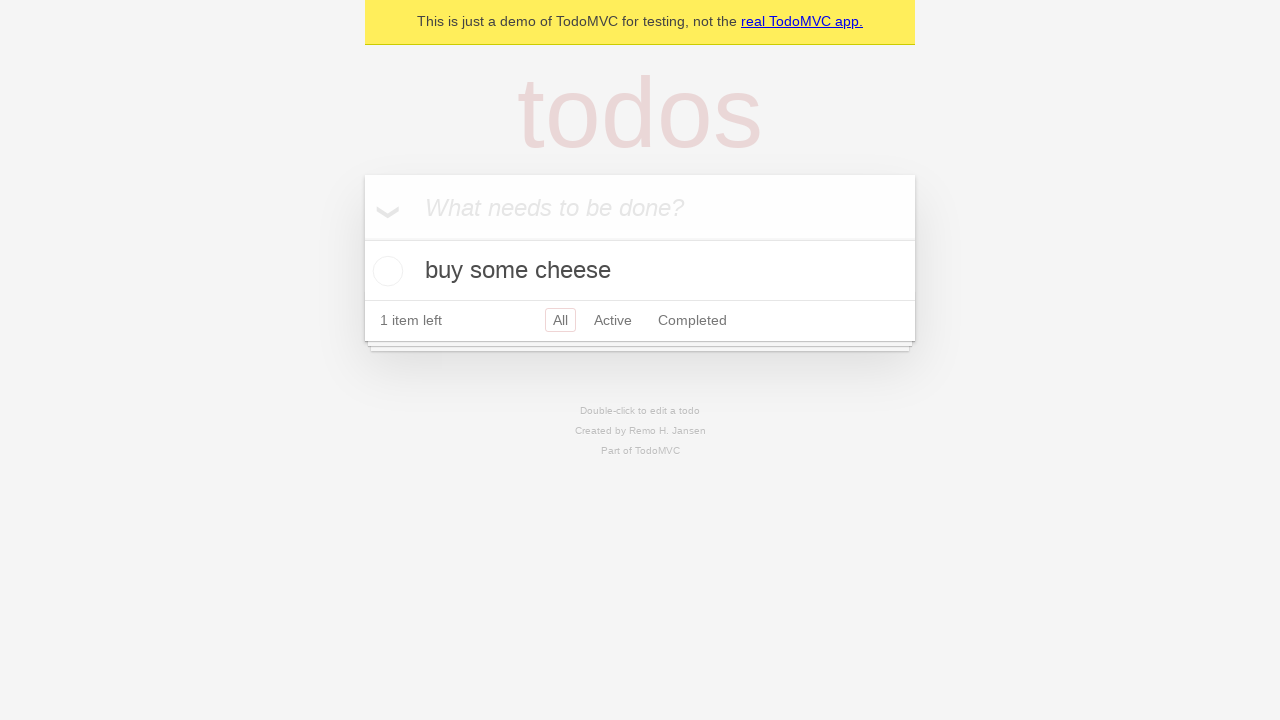

Filled todo input with 'feed the cat' on internal:attr=[placeholder="What needs to be done?"i]
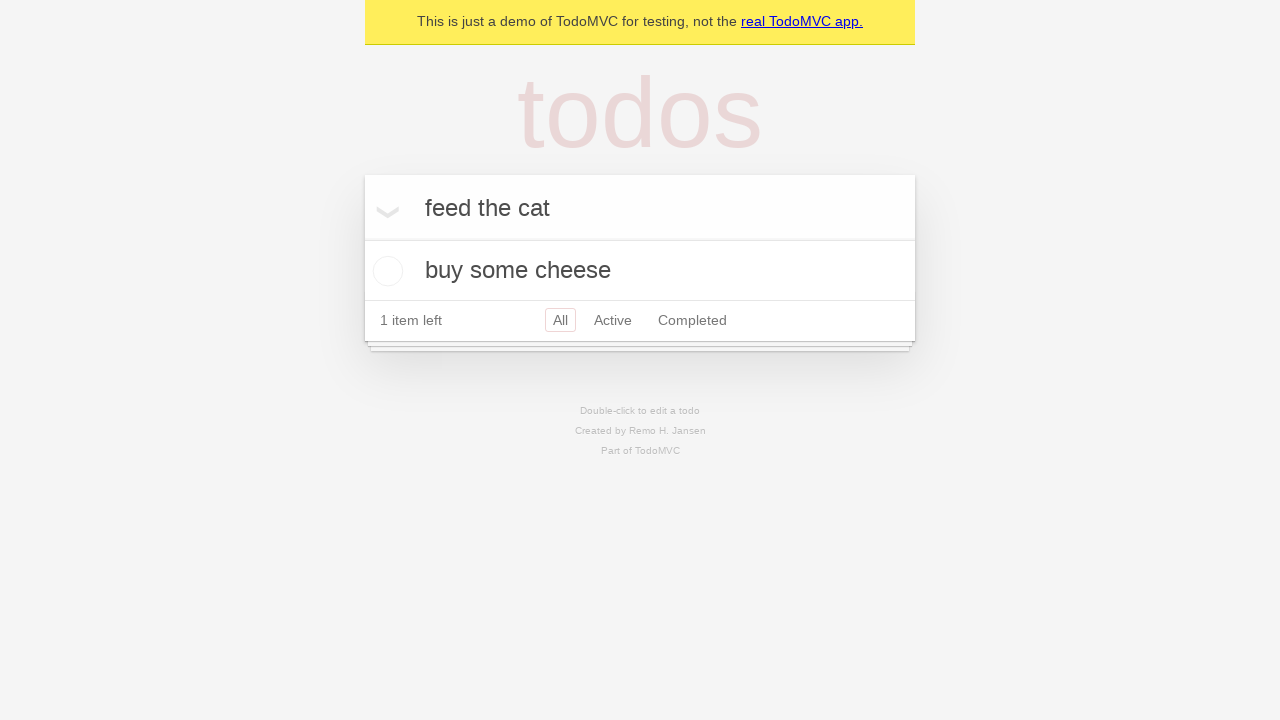

Pressed Enter to add todo 'feed the cat' on internal:attr=[placeholder="What needs to be done?"i]
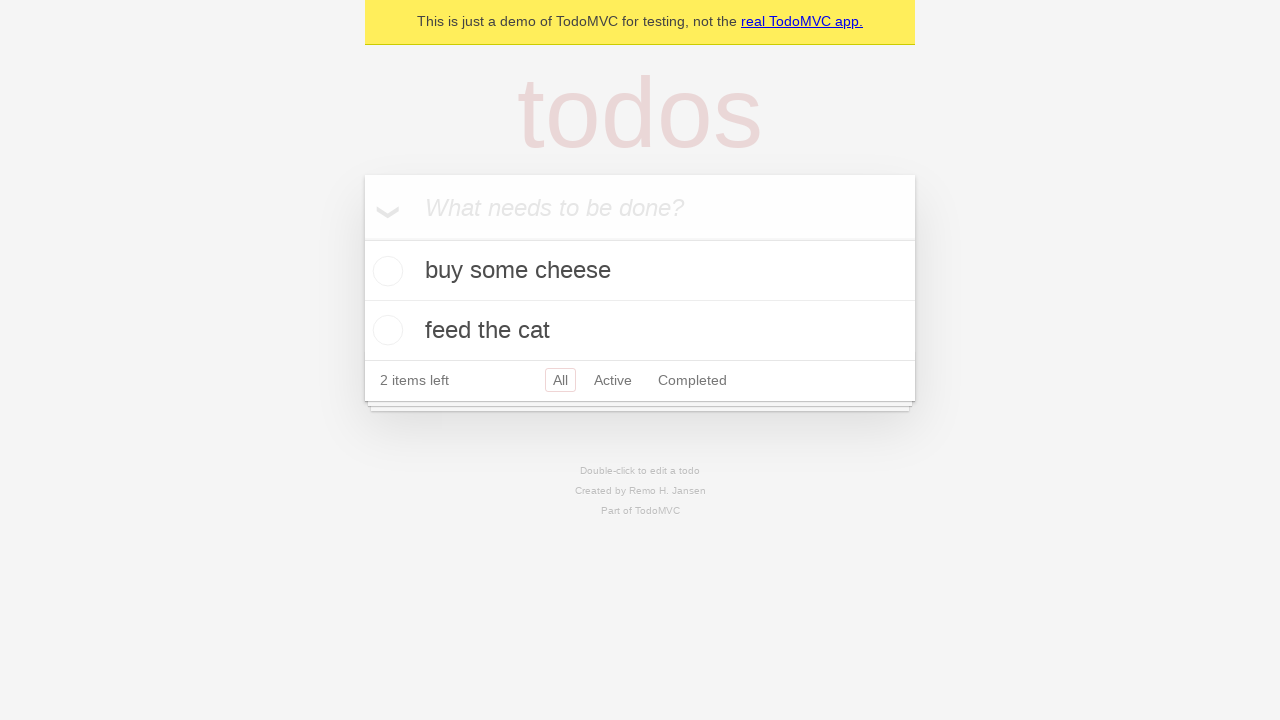

Checked the first todo item at (385, 271) on internal:testid=[data-testid="todo-item"s] >> nth=0 >> internal:role=checkbox
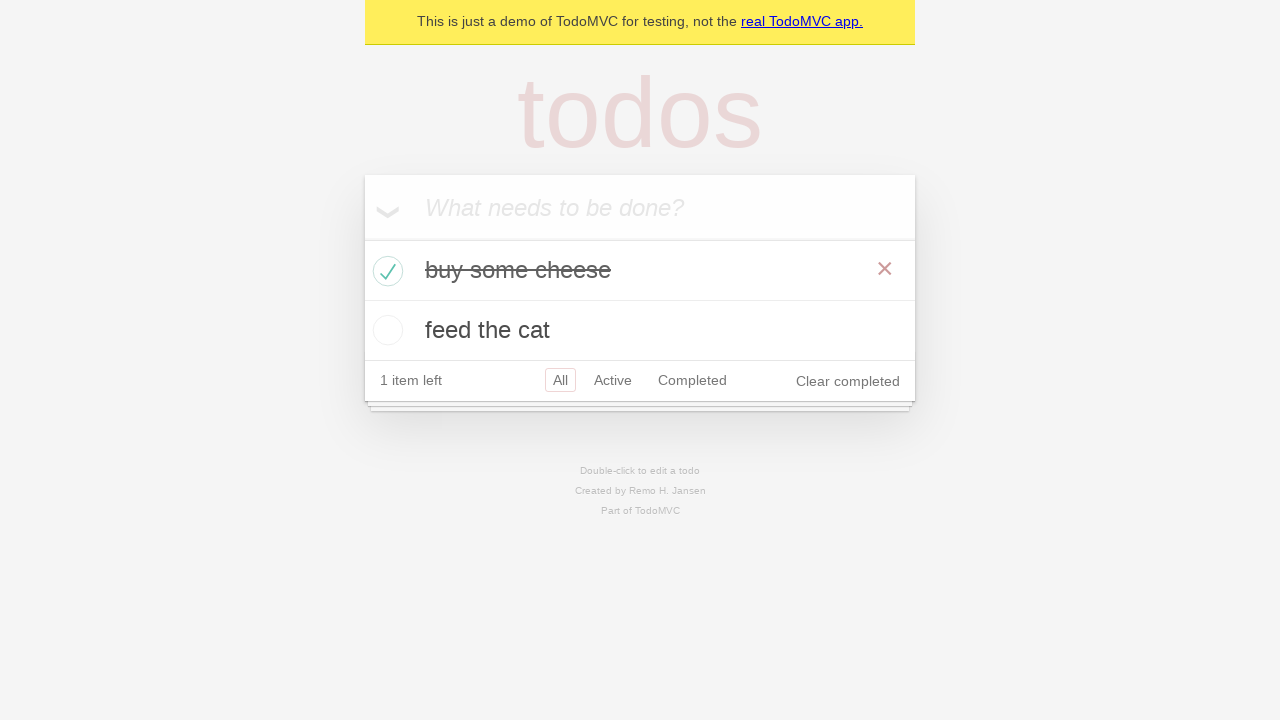

Reloaded the page
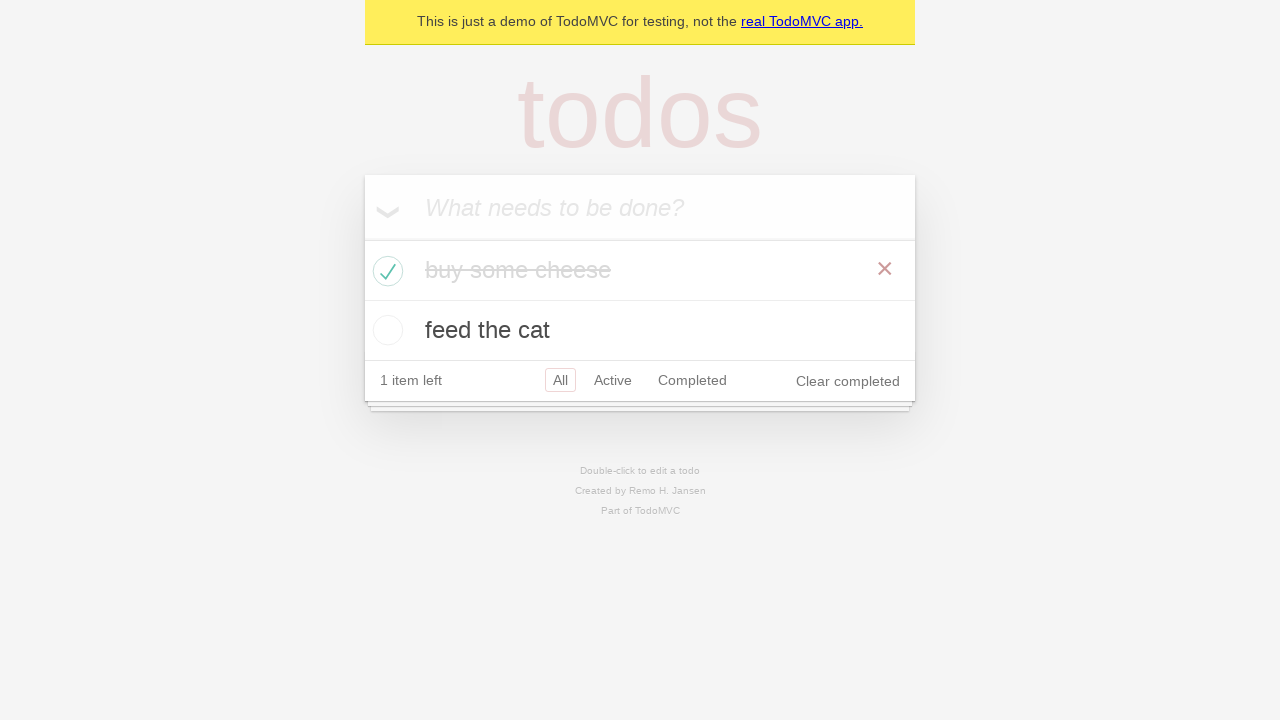

Todo items loaded from storage after page reload
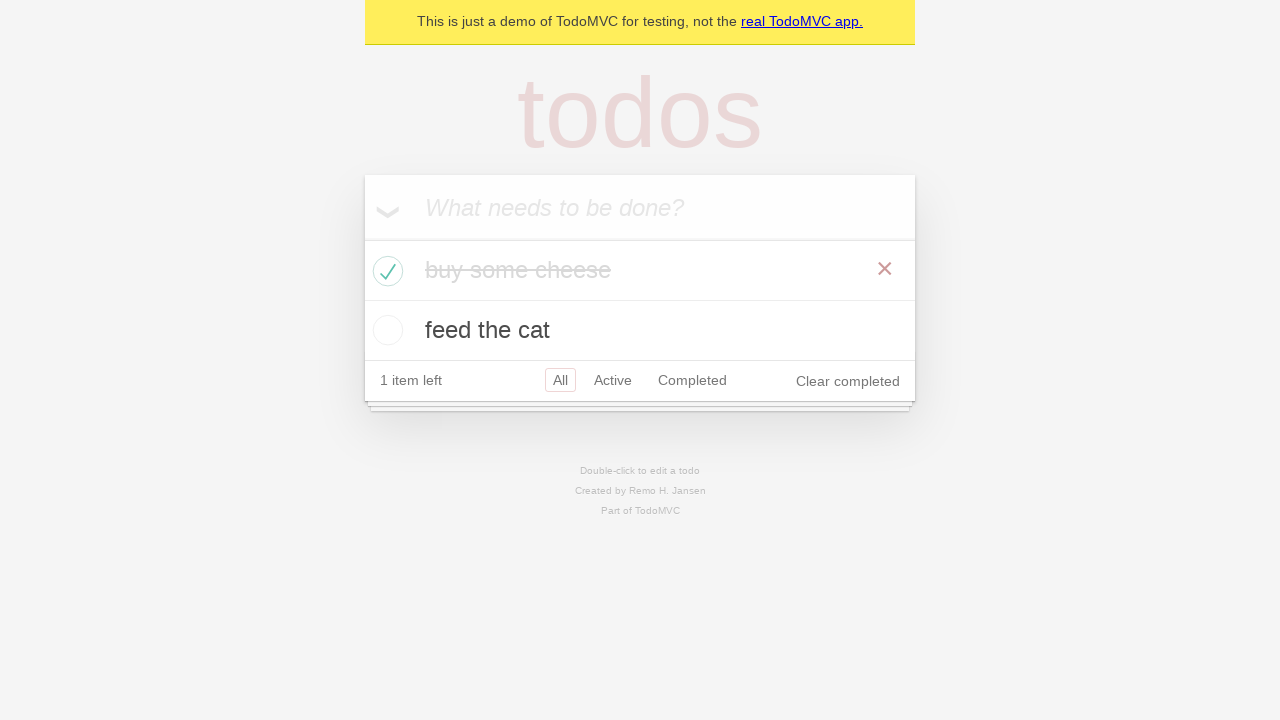

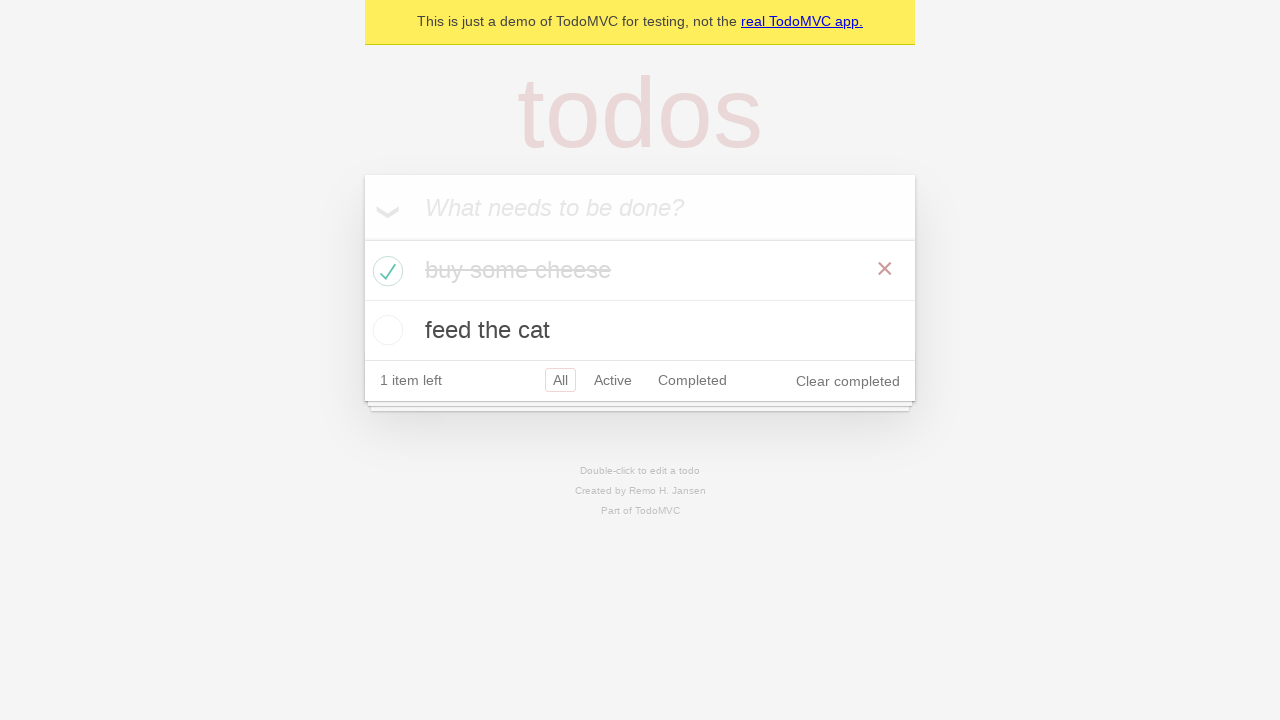